Tests email format validation on signup form by entering an invalid email, verifying the error message, then correcting the email and verifying the error disappears

Starting URL: https://demo.atata.io/signup

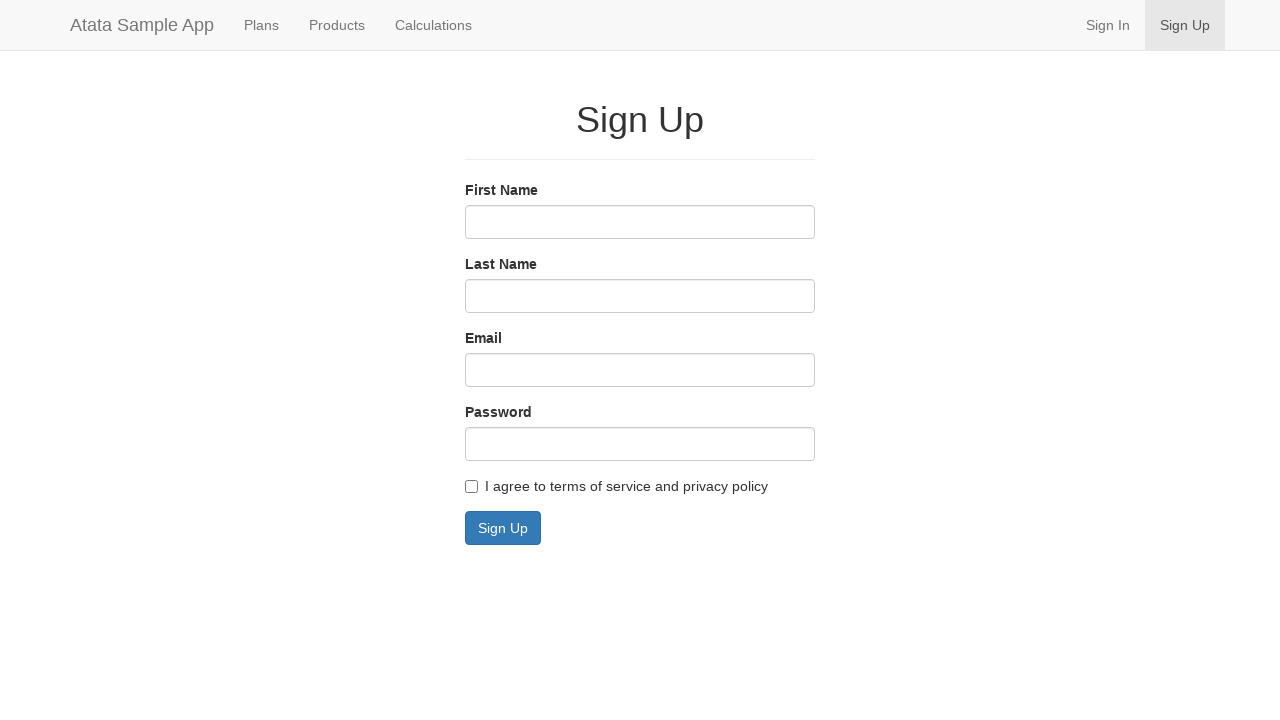

Filled email field with invalid format 'some@email' (missing .com) on #email
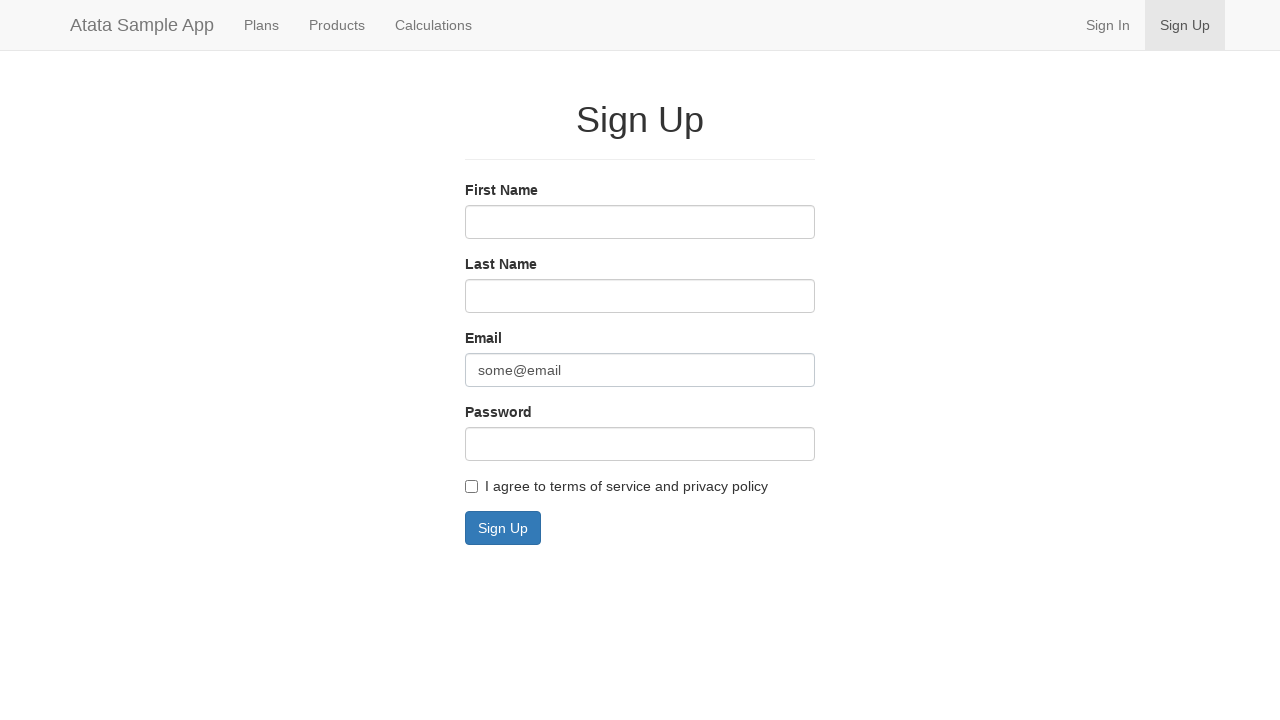

Clicked Sign Up button to trigger email validation at (503, 528) on button:has-text('Sign Up')
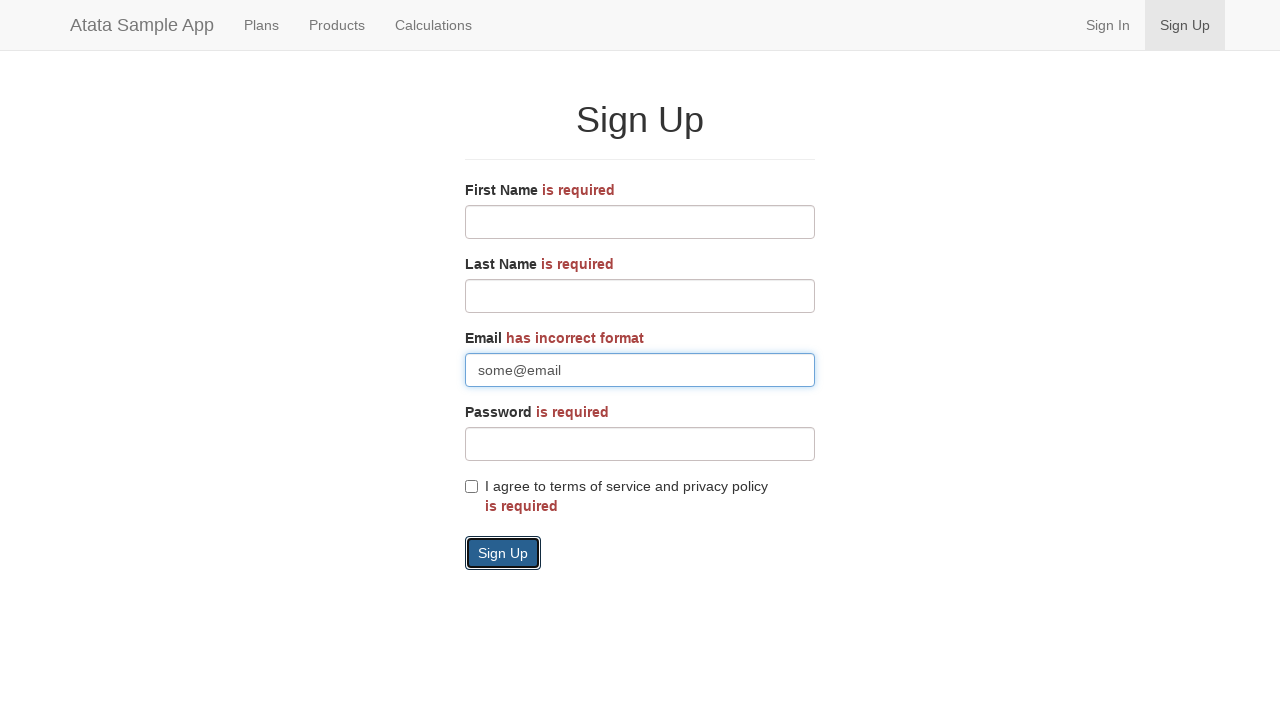

Email validation error message appeared
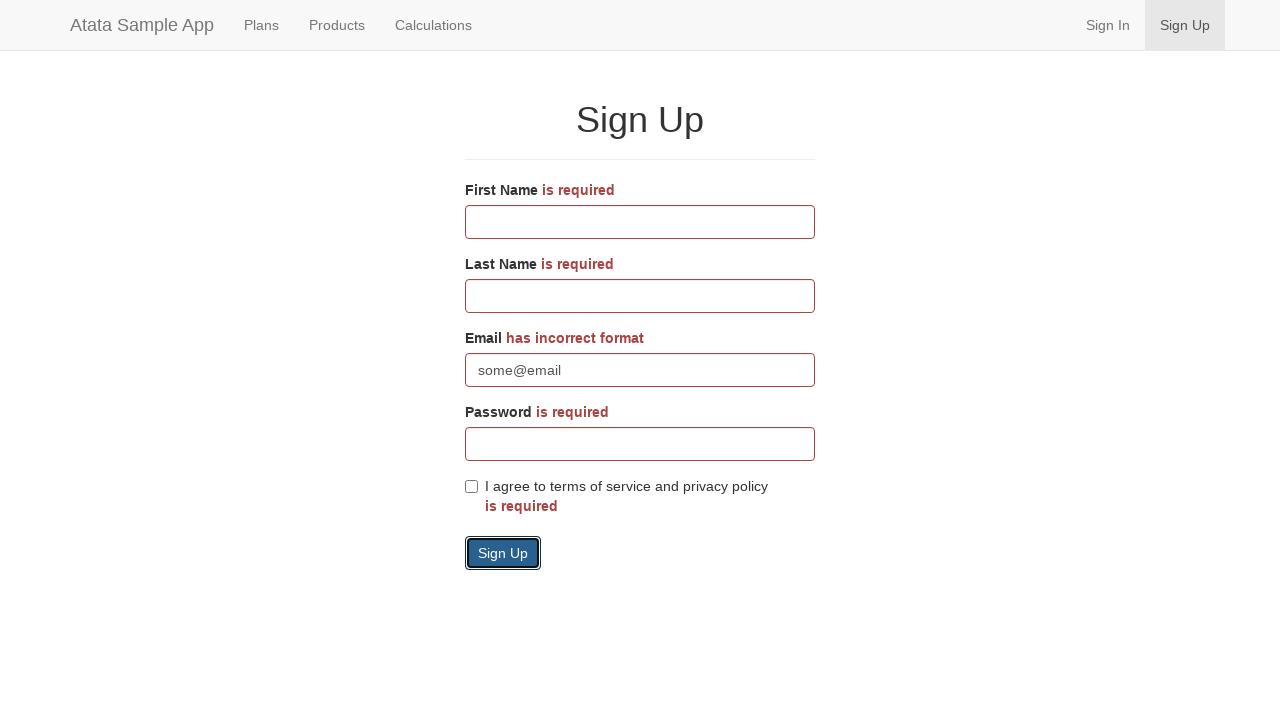

Corrected email field to valid format 'some@email.com' on #email
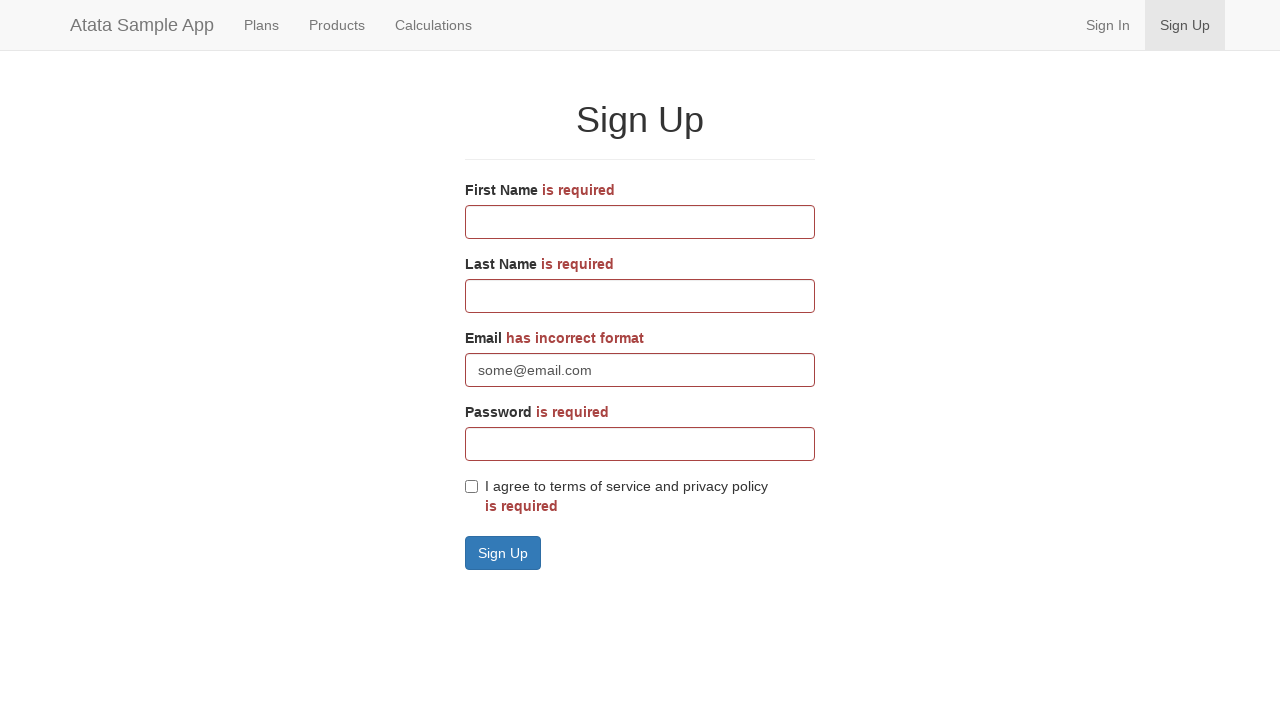

Clicked Sign Up button to re-validate corrected email at (503, 553) on button:has-text('Sign Up')
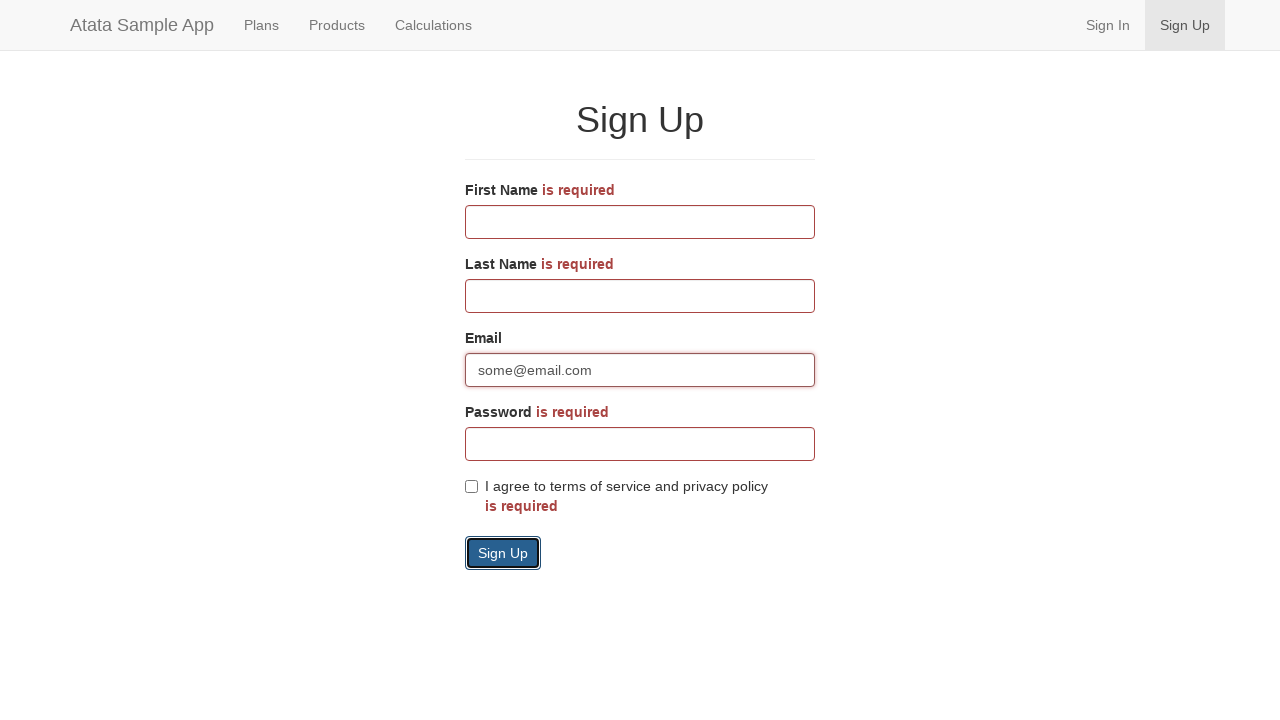

Waited for validation update to complete
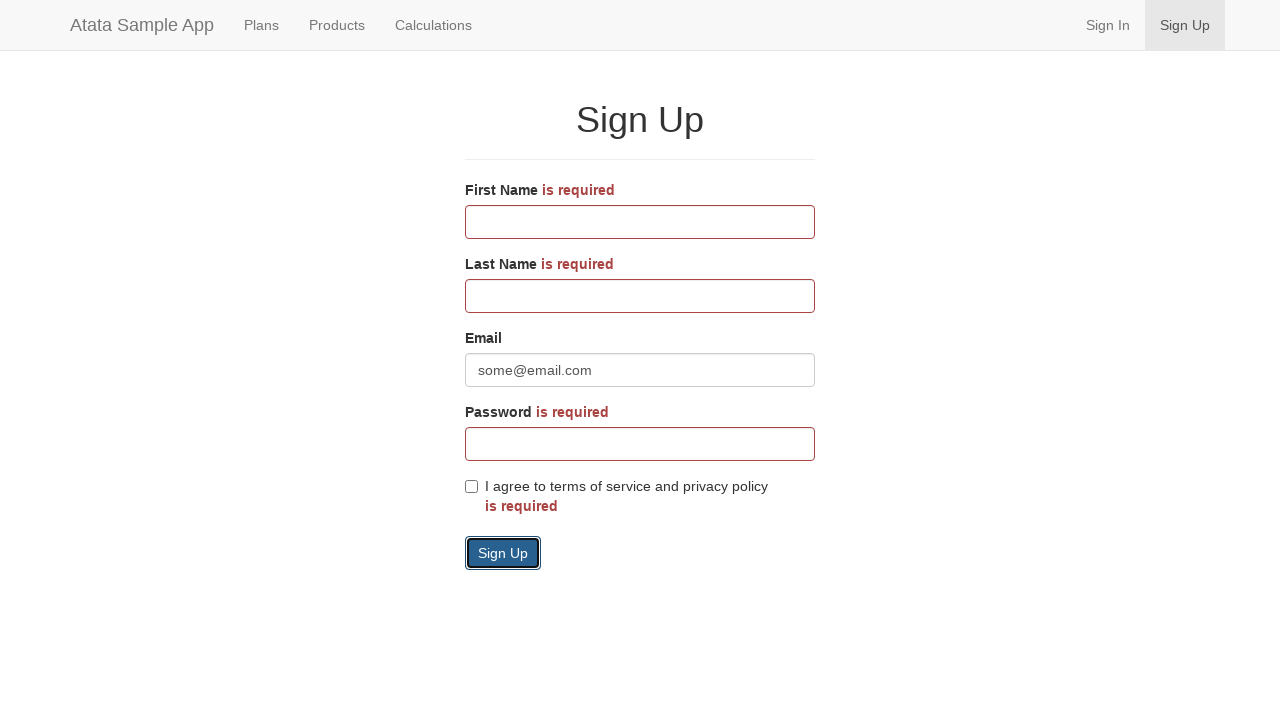

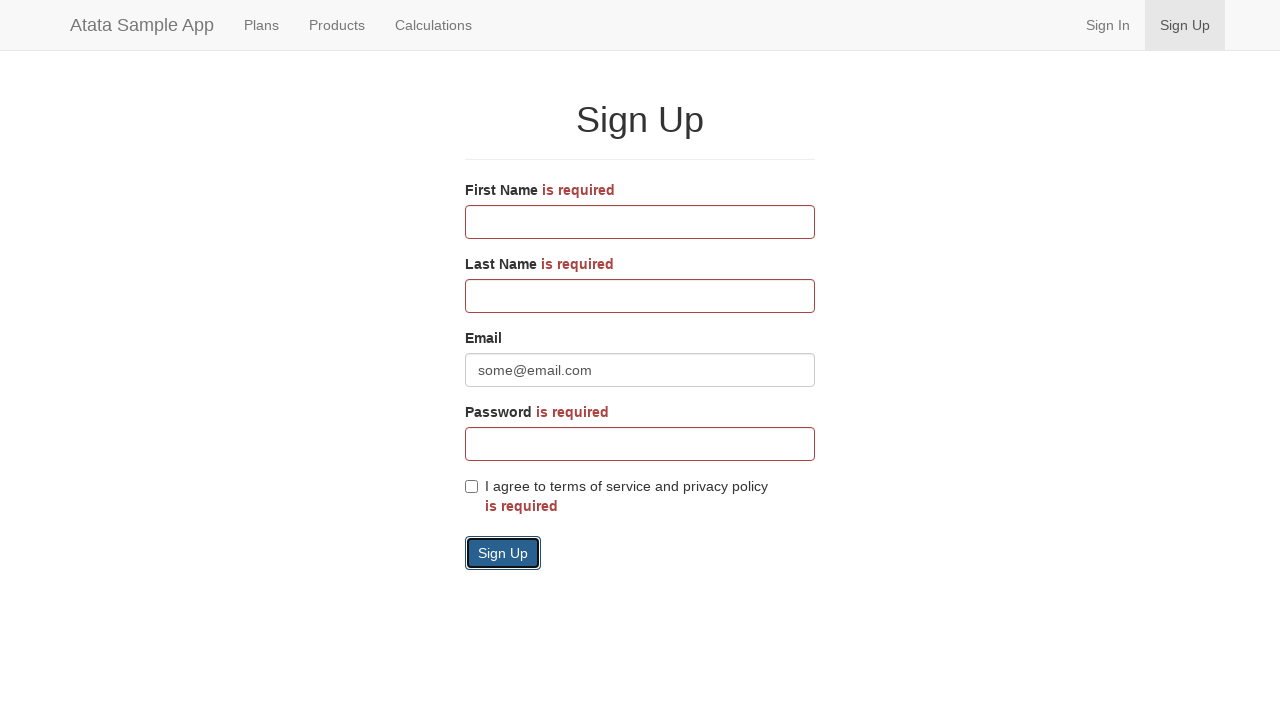